Tests that other controls are hidden when editing a todo item

Starting URL: https://demo.playwright.dev/todomvc

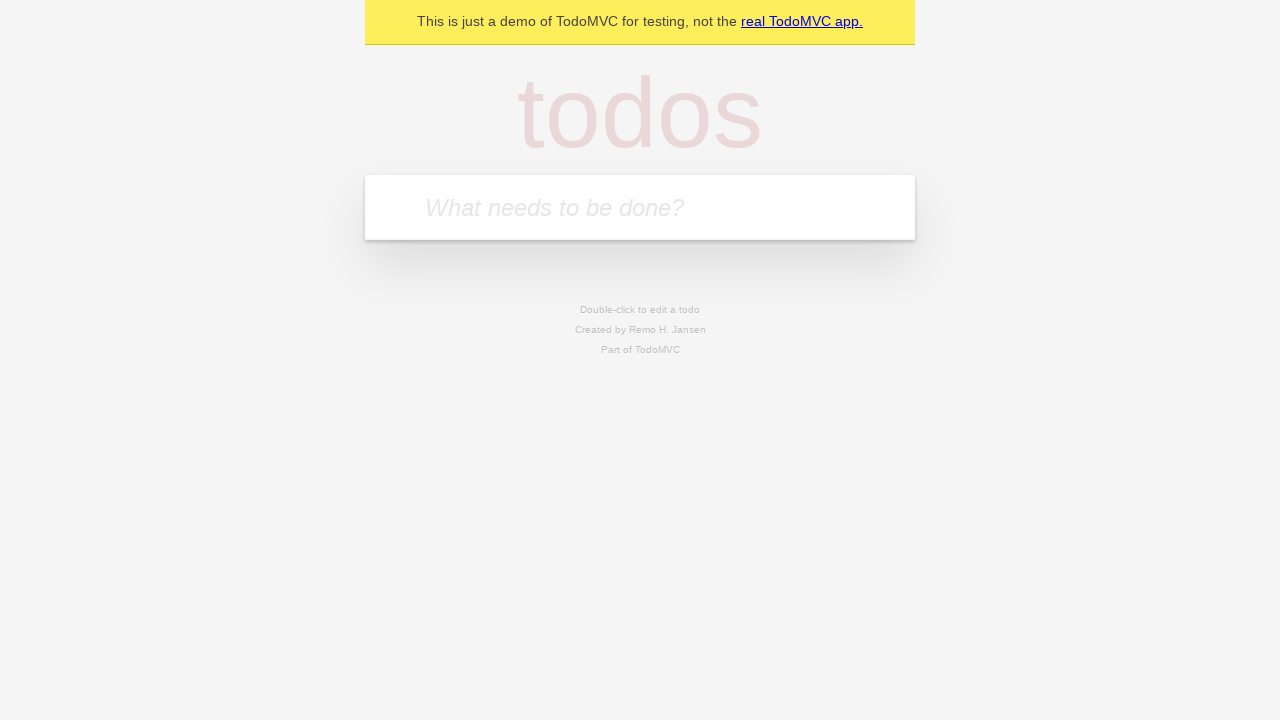

Filled first todo with 'buy some cheese' on internal:attr=[placeholder="What needs to be done?"i]
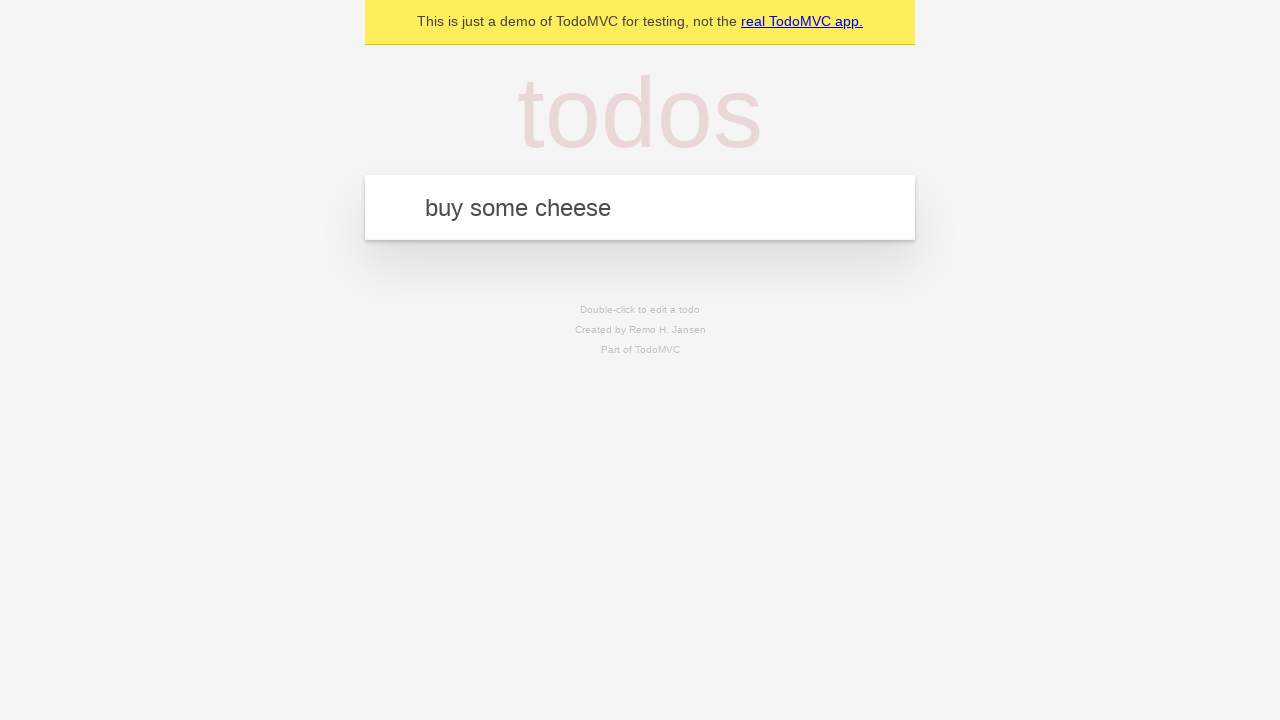

Pressed Enter to create first todo on internal:attr=[placeholder="What needs to be done?"i]
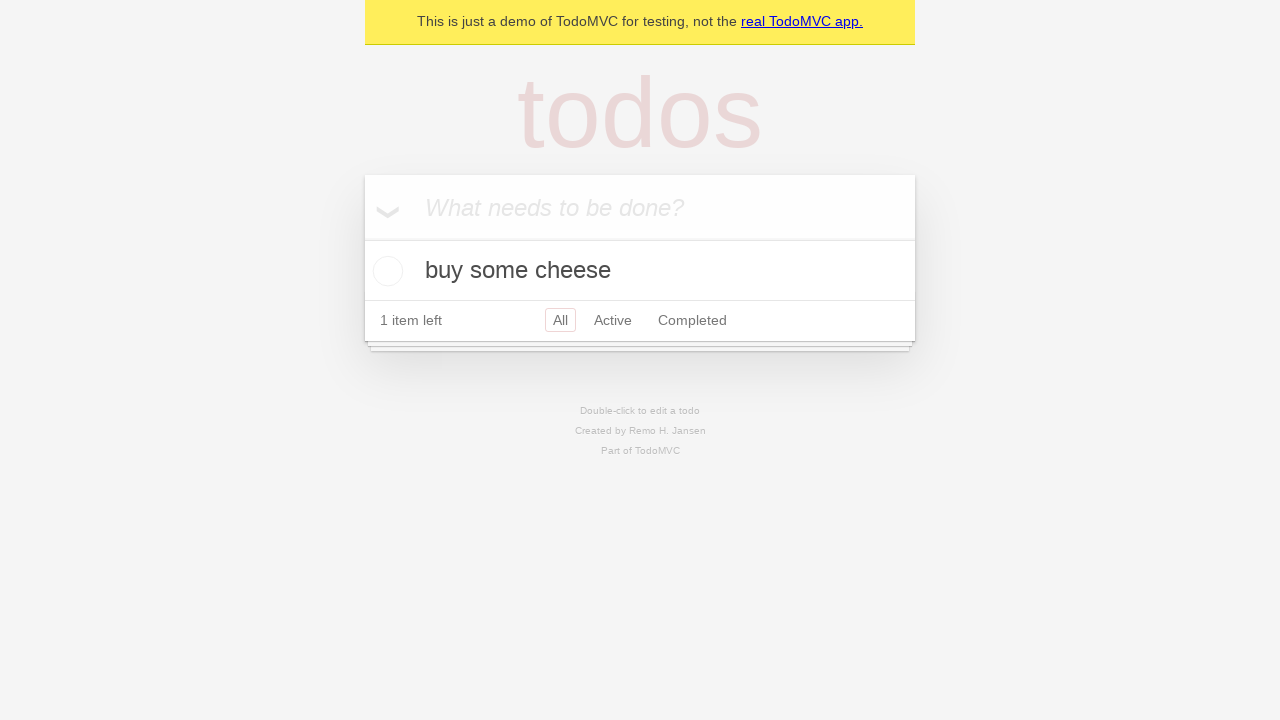

Filled second todo with 'feed the cat' on internal:attr=[placeholder="What needs to be done?"i]
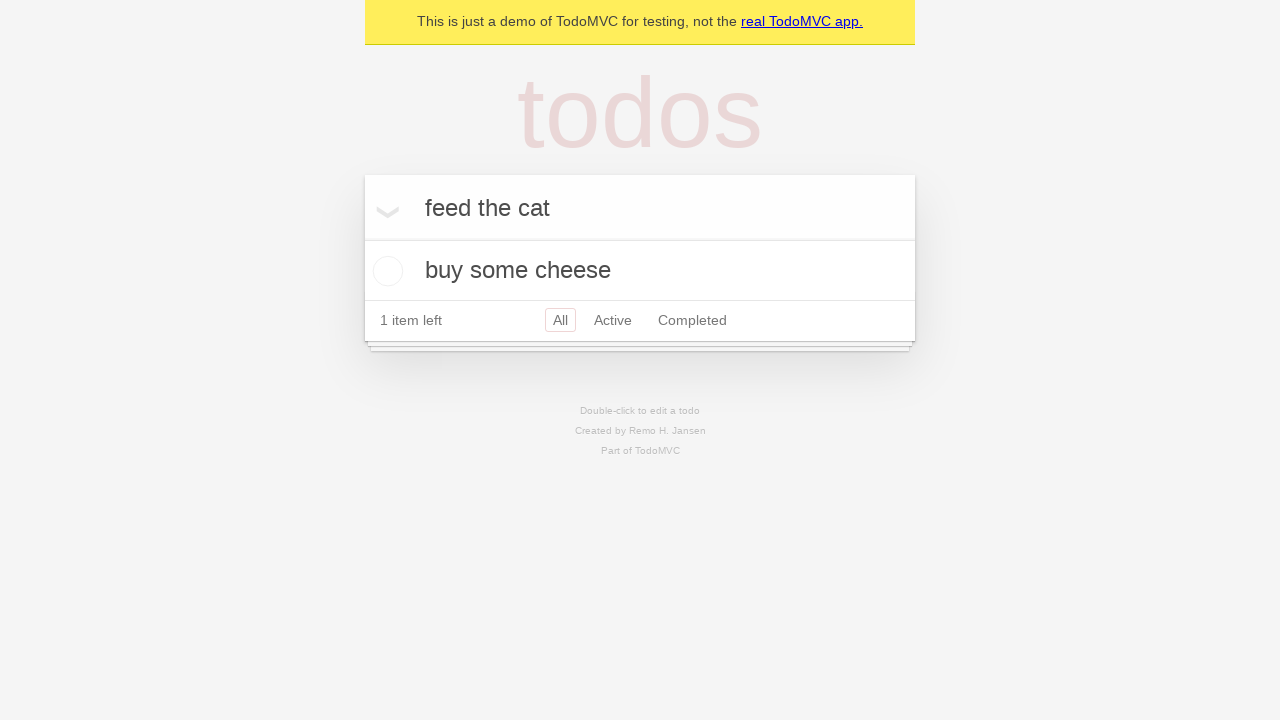

Pressed Enter to create second todo on internal:attr=[placeholder="What needs to be done?"i]
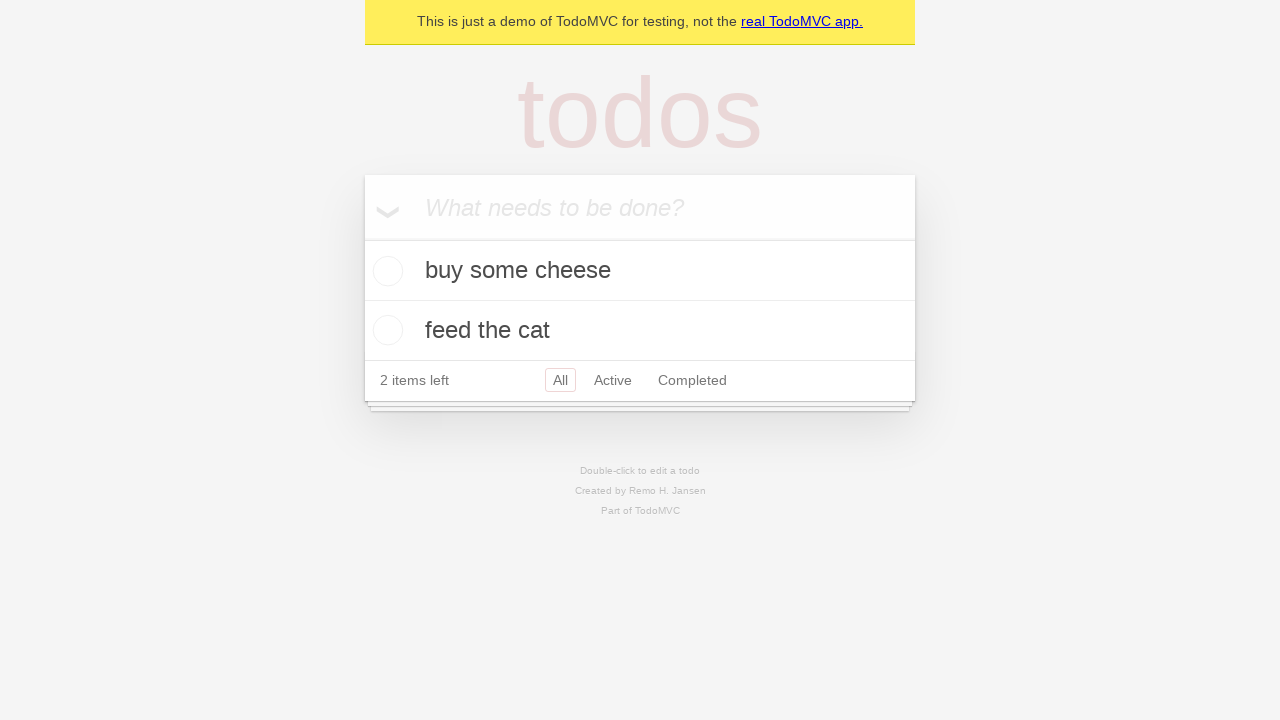

Filled third todo with 'book a doctors appointment' on internal:attr=[placeholder="What needs to be done?"i]
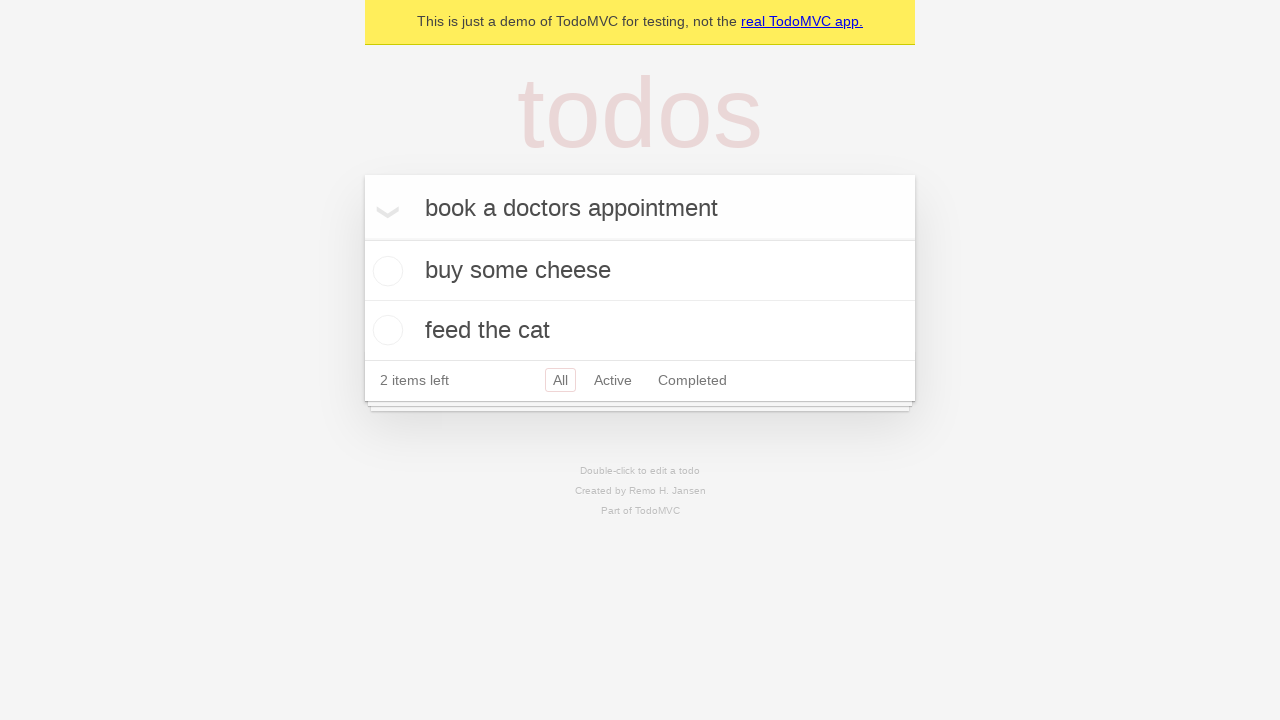

Pressed Enter to create third todo on internal:attr=[placeholder="What needs to be done?"i]
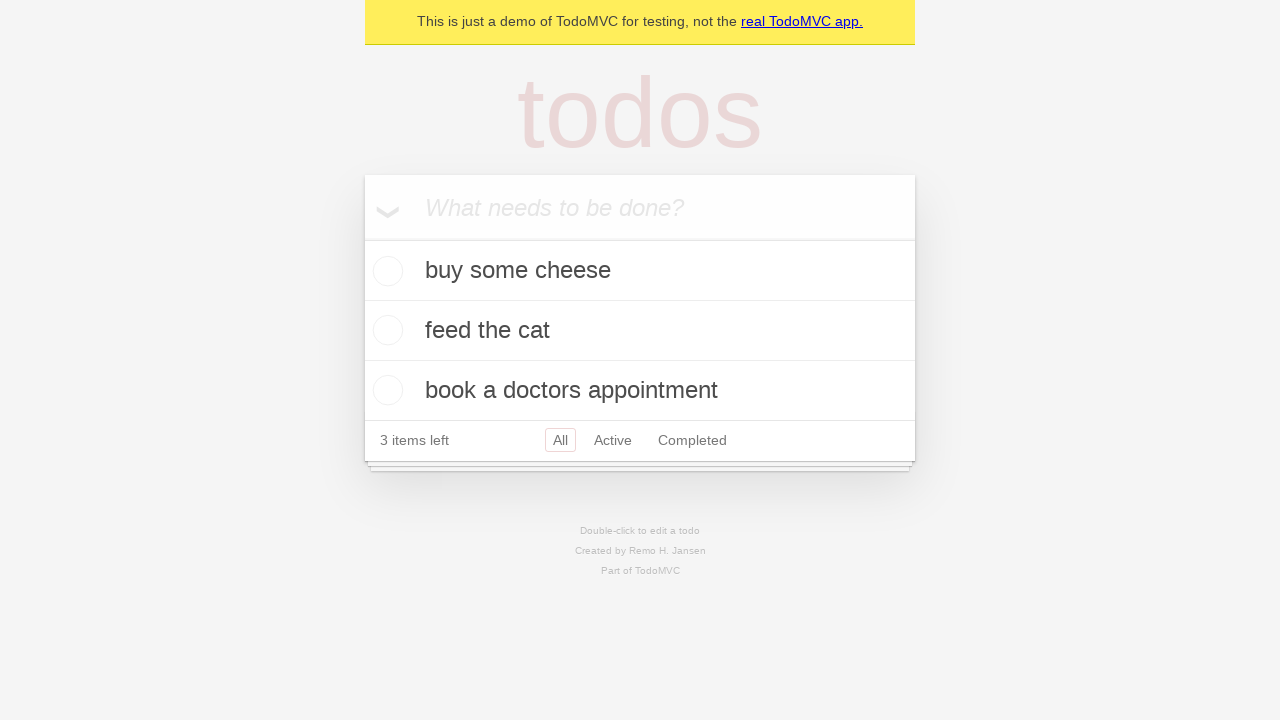

Double-clicked second todo item to enter edit mode at (640, 331) on internal:testid=[data-testid="todo-item"s] >> nth=1
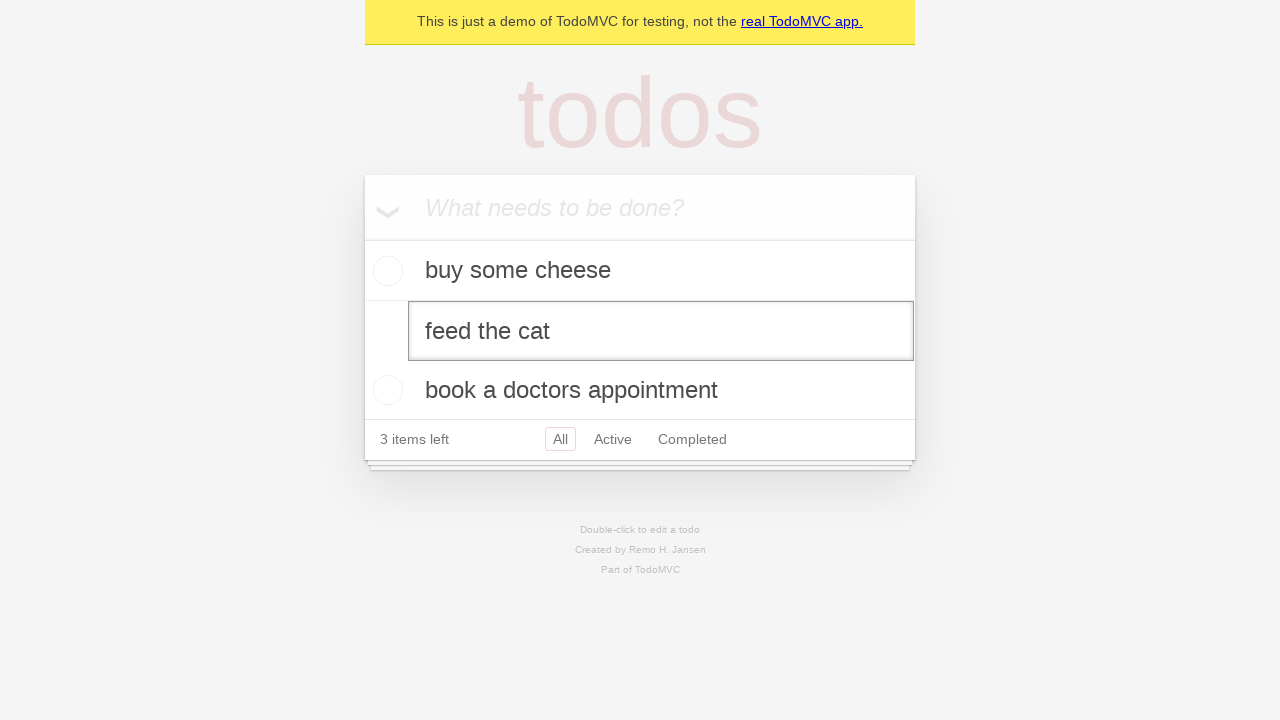

Edit input field is now visible for second todo item
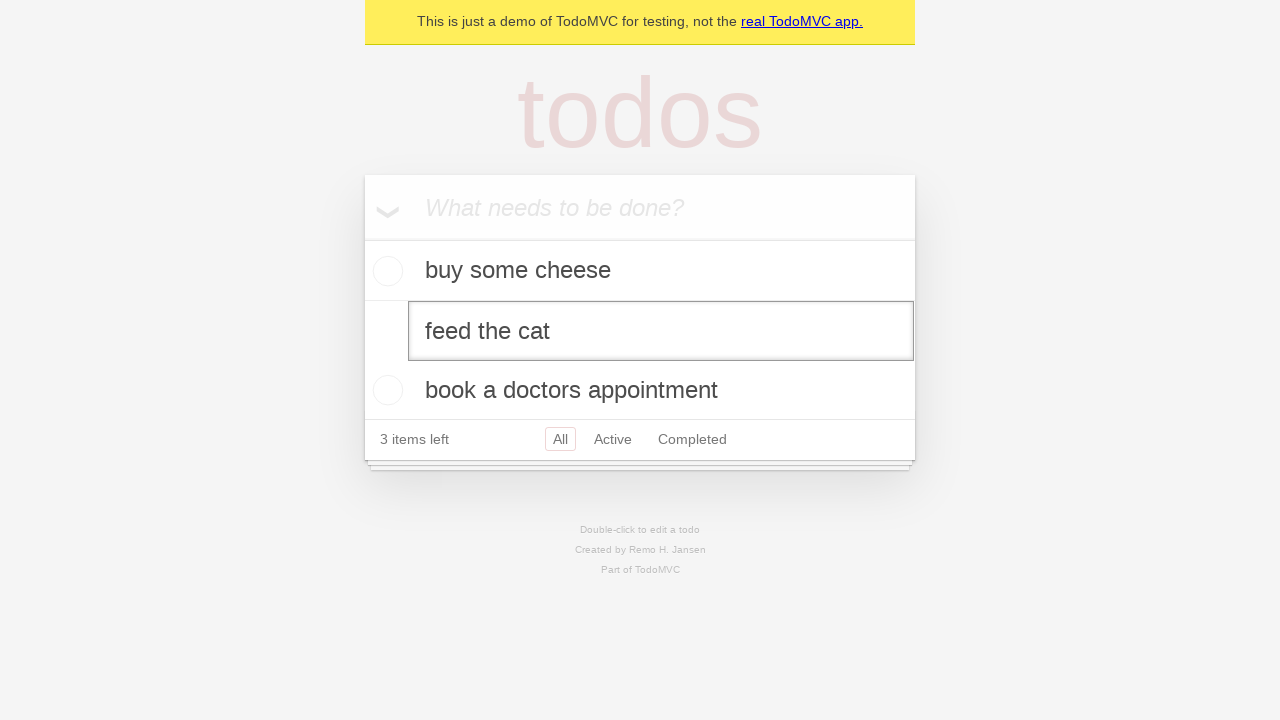

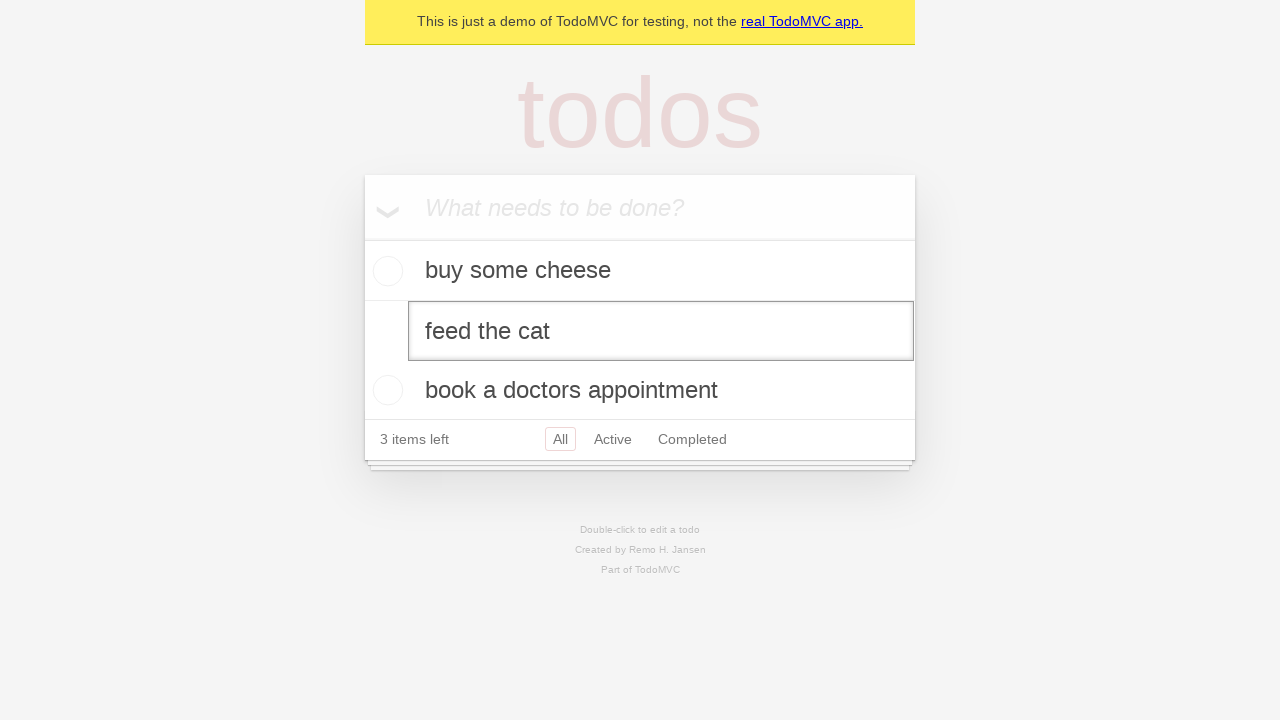